Tests various alert dialog interactions including simple alerts, confirmation dialogs, and prompt dialogs with text input

Starting URL: https://demoqa.com/alerts

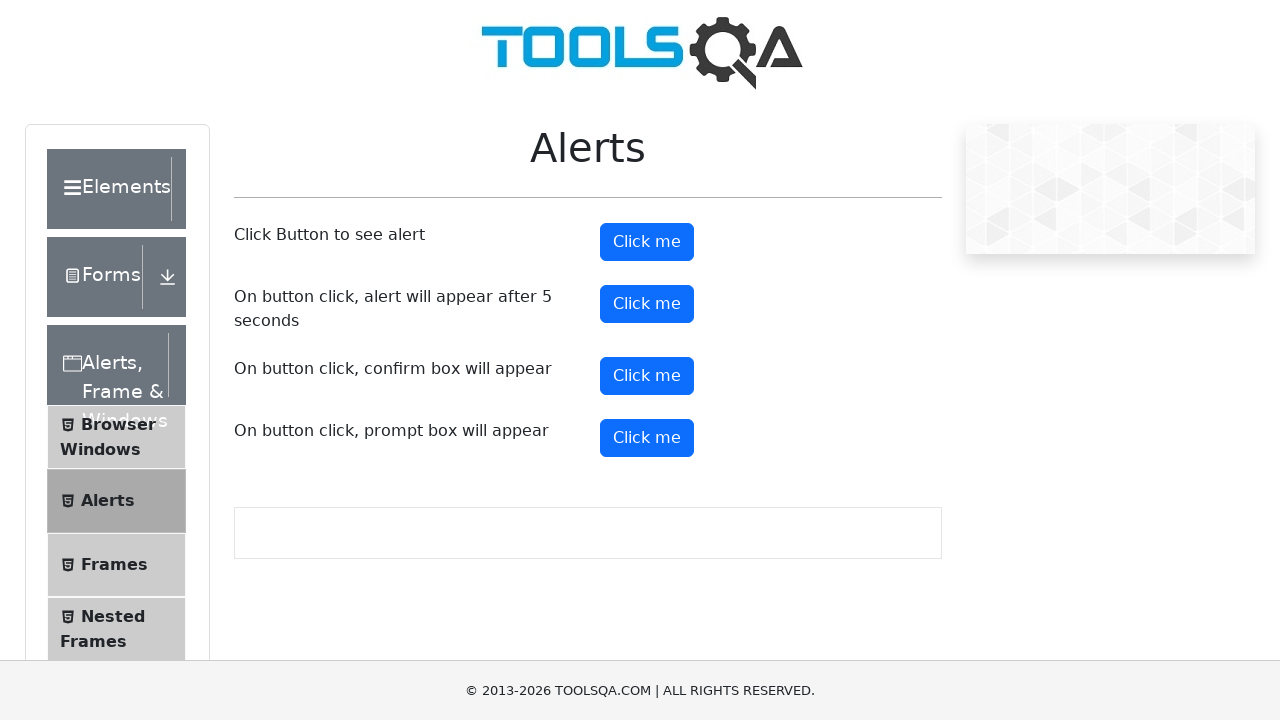

Clicked button to trigger simple alert at (647, 242) on #alertButton
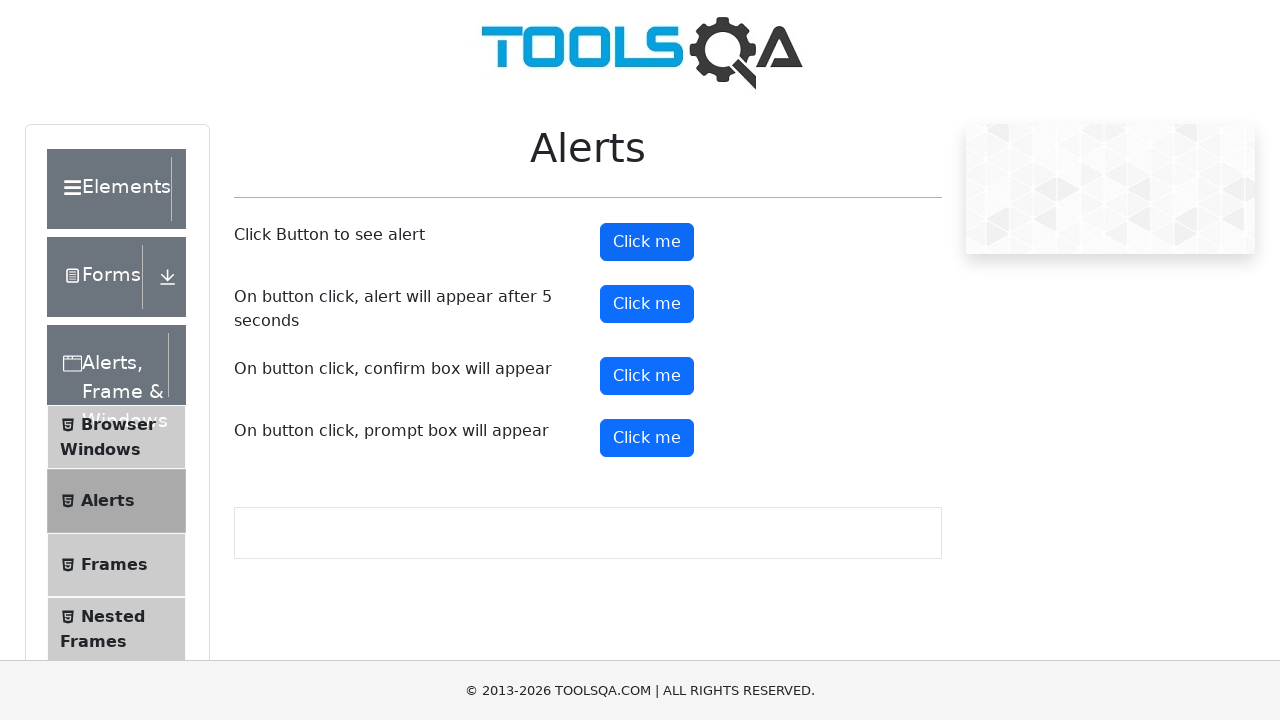

Set up dialog handler to accept alerts and clicked alert button at (647, 242) on #alertButton
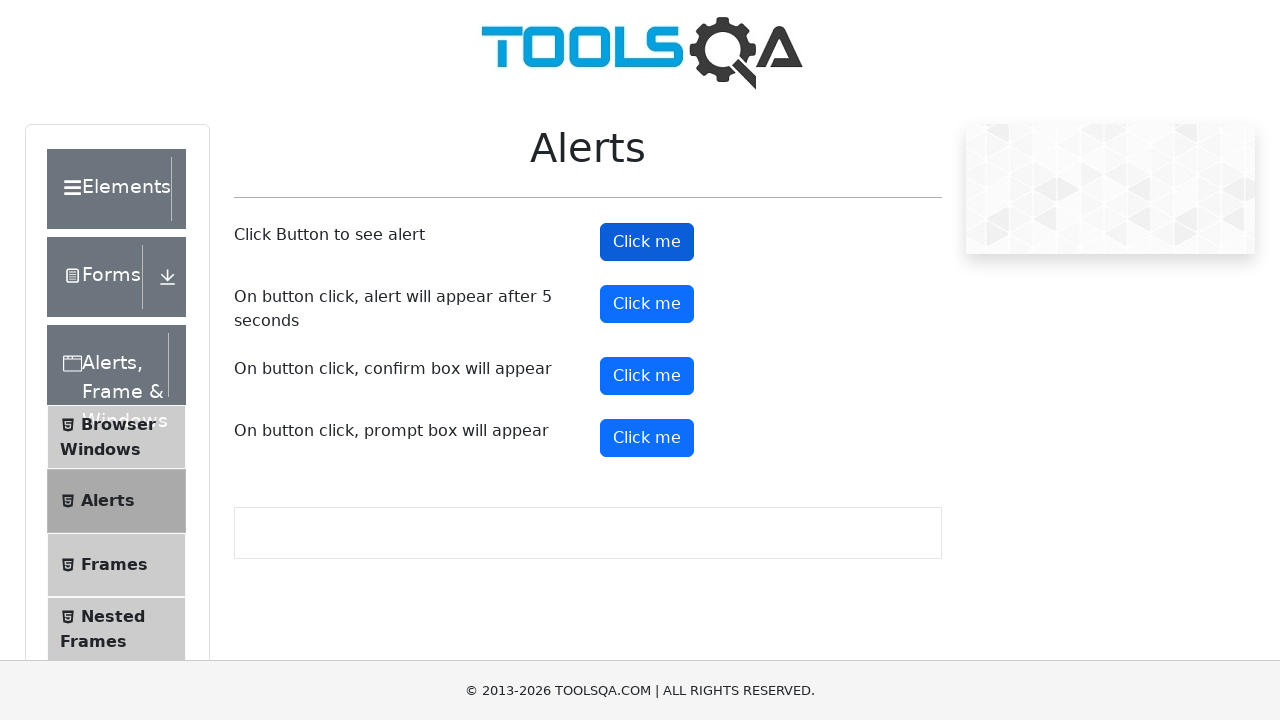

Clicked button to trigger confirmation dialog at (647, 376) on #confirmButton
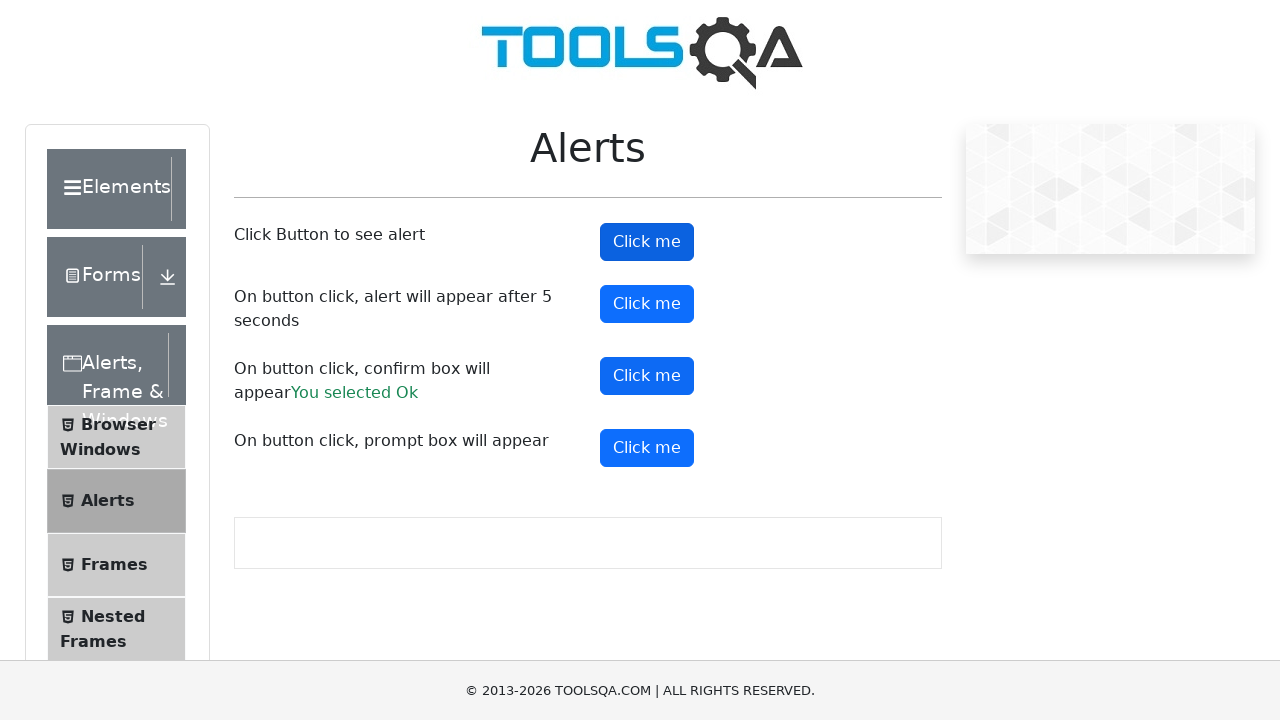

Set up dialog handler to dismiss and clicked confirmation button at (647, 376) on #confirmButton
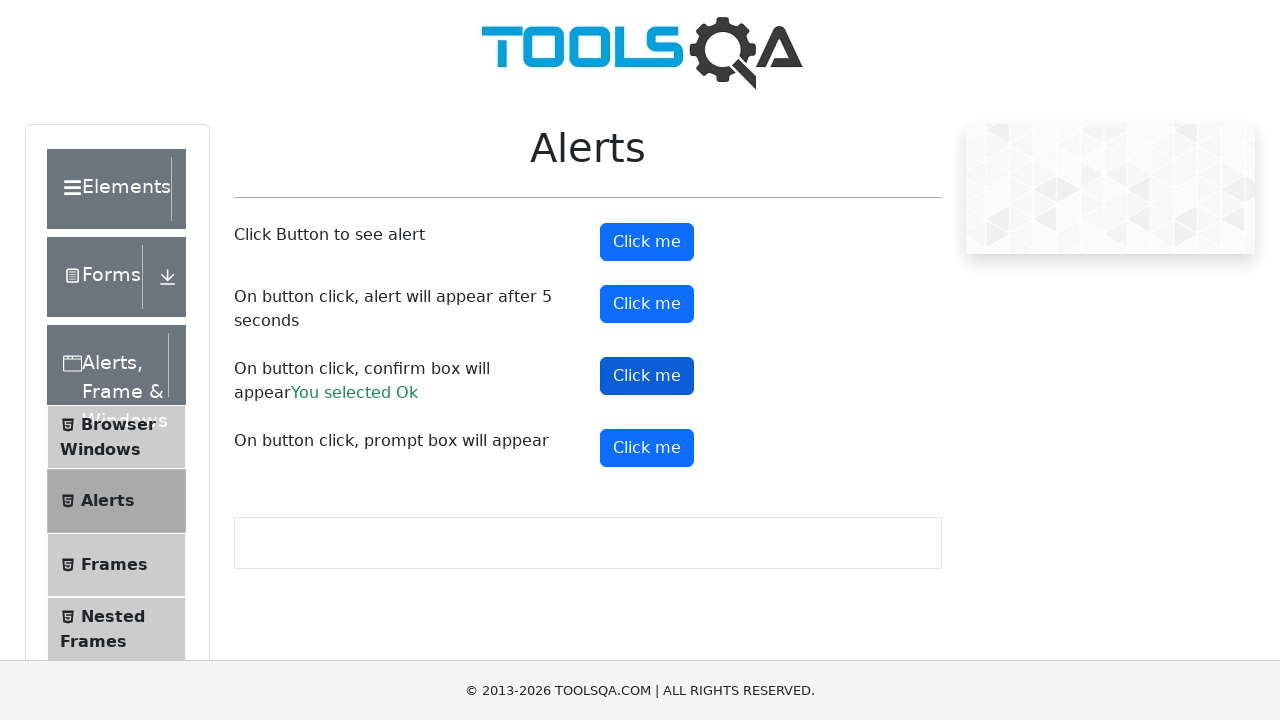

Clicked button to trigger prompt dialog at (647, 448) on #promtButton
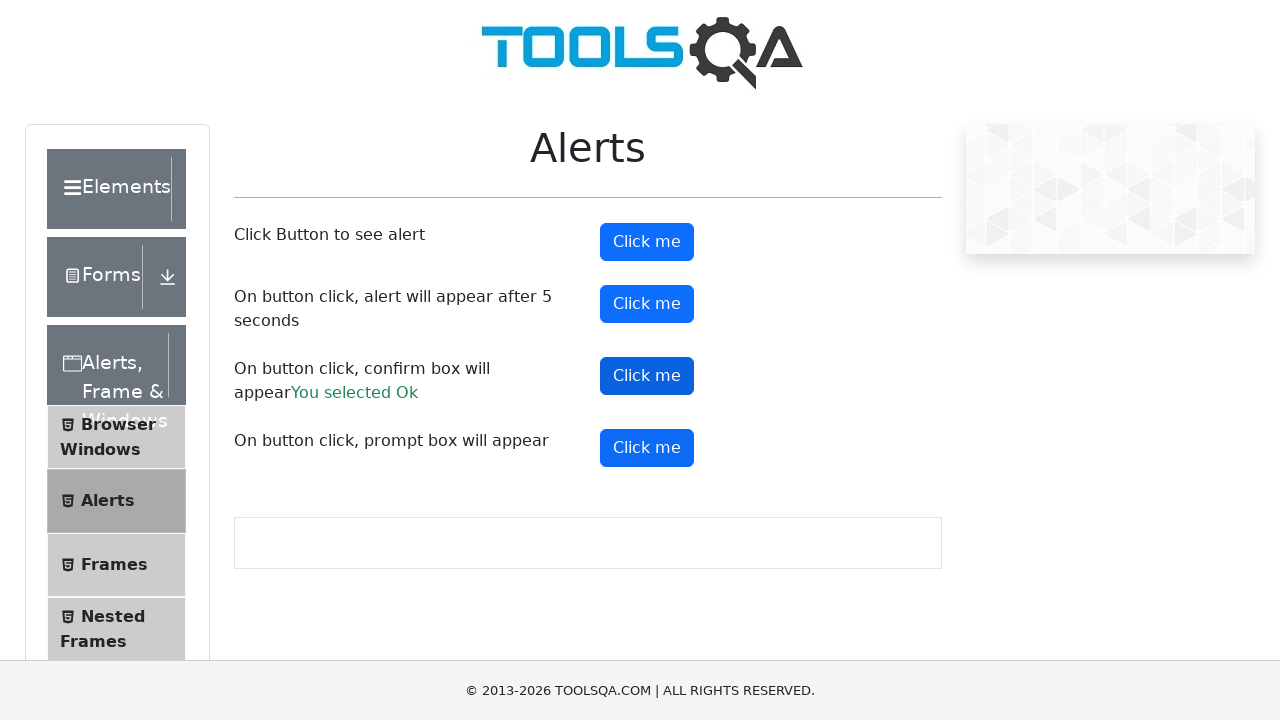

Set up dialog handler to dismiss, configured prompt to return 'write', and clicked prompt button at (647, 448) on #promtButton
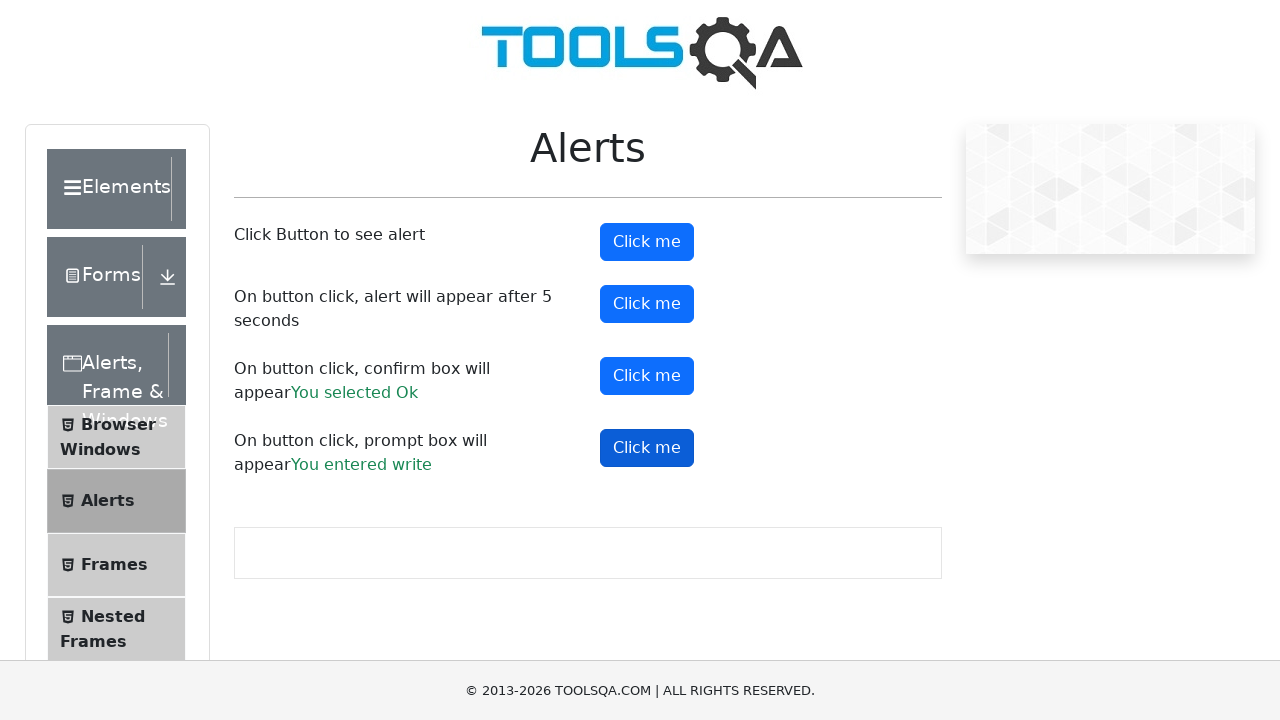

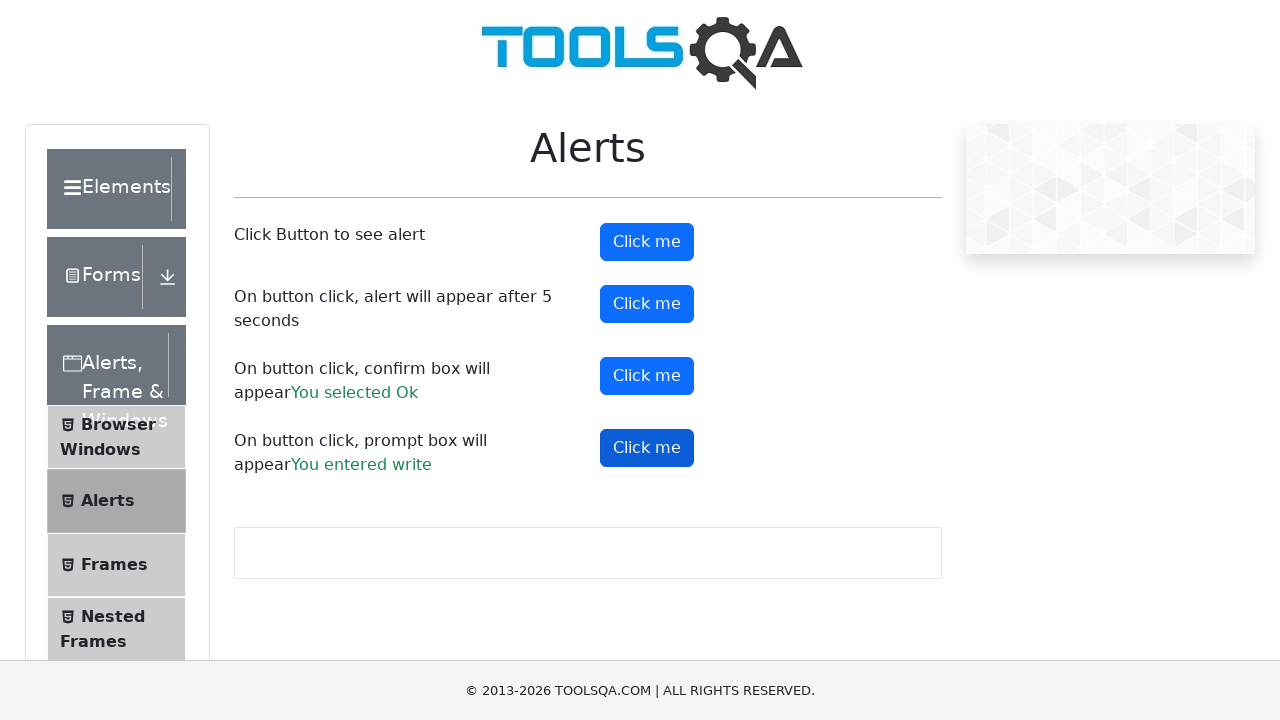